Tests browser window/tab handling by opening a new tab, navigating to a different page, and switching back to the original window

Starting URL: https://demoqa.com/browser-windows

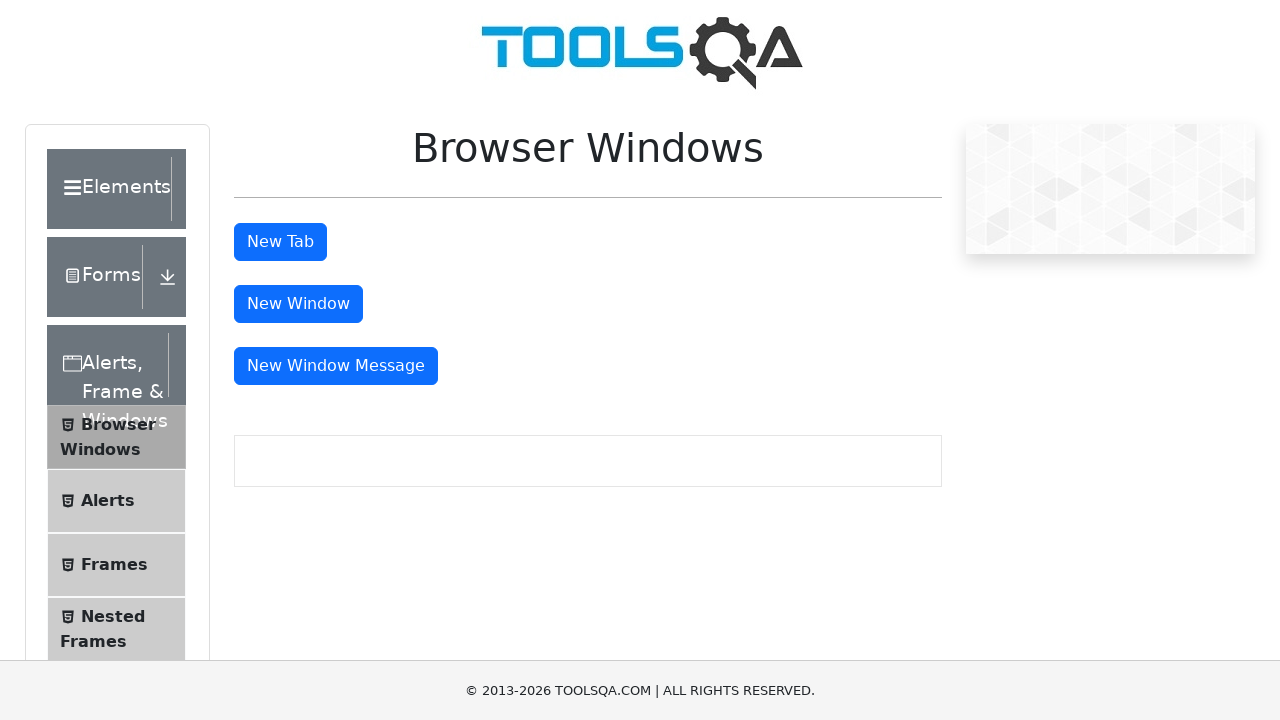

Retrieved text from main window element
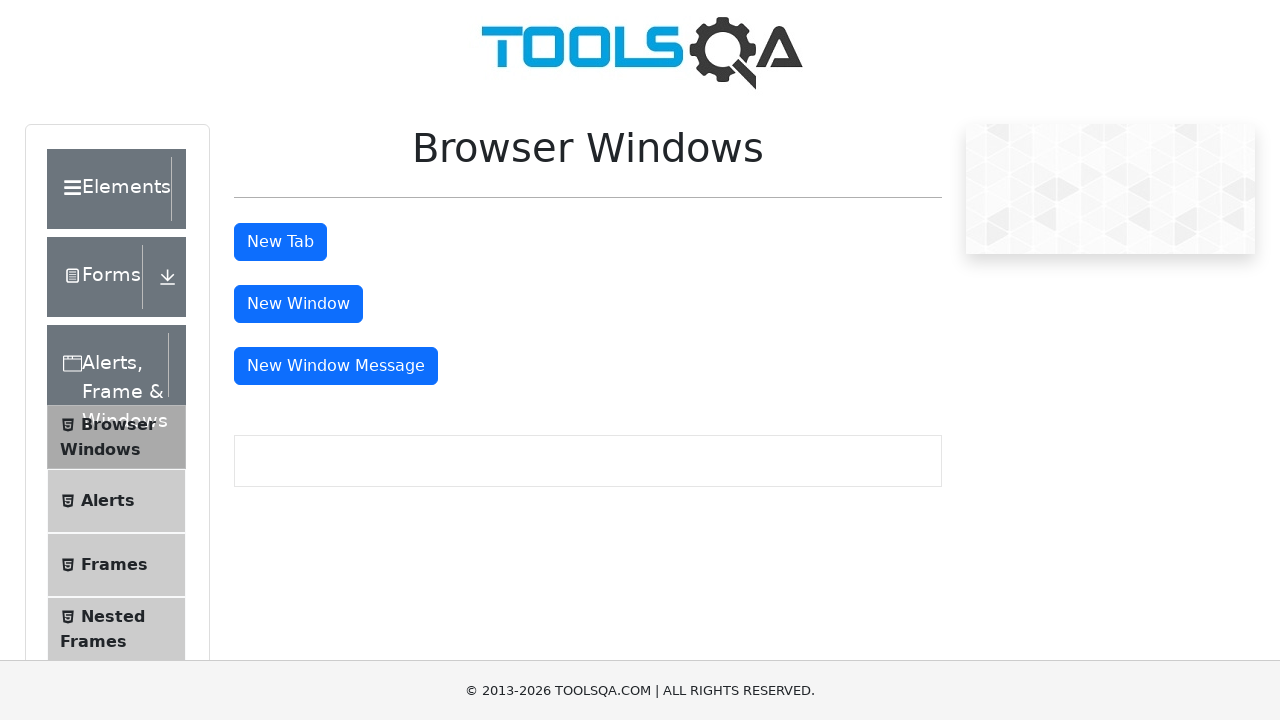

Opened a new tab
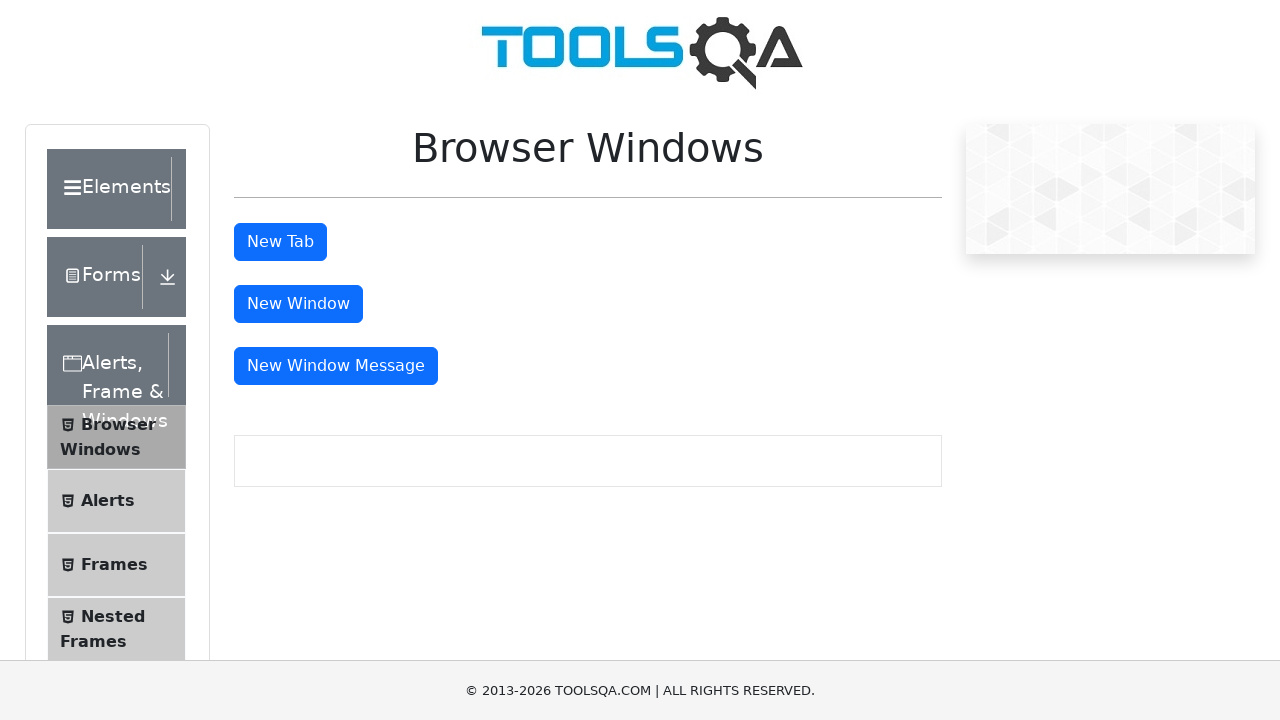

Navigated new tab to https://demoqa.com/sample
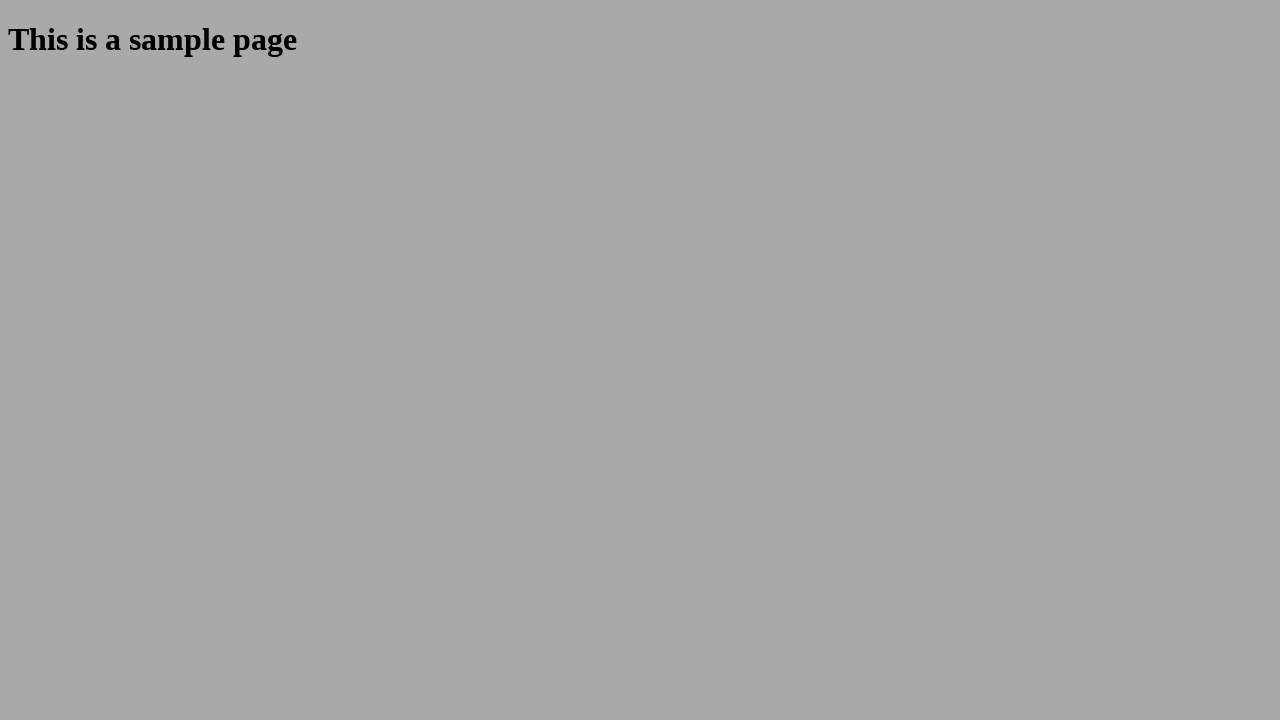

Switched focus back to original window
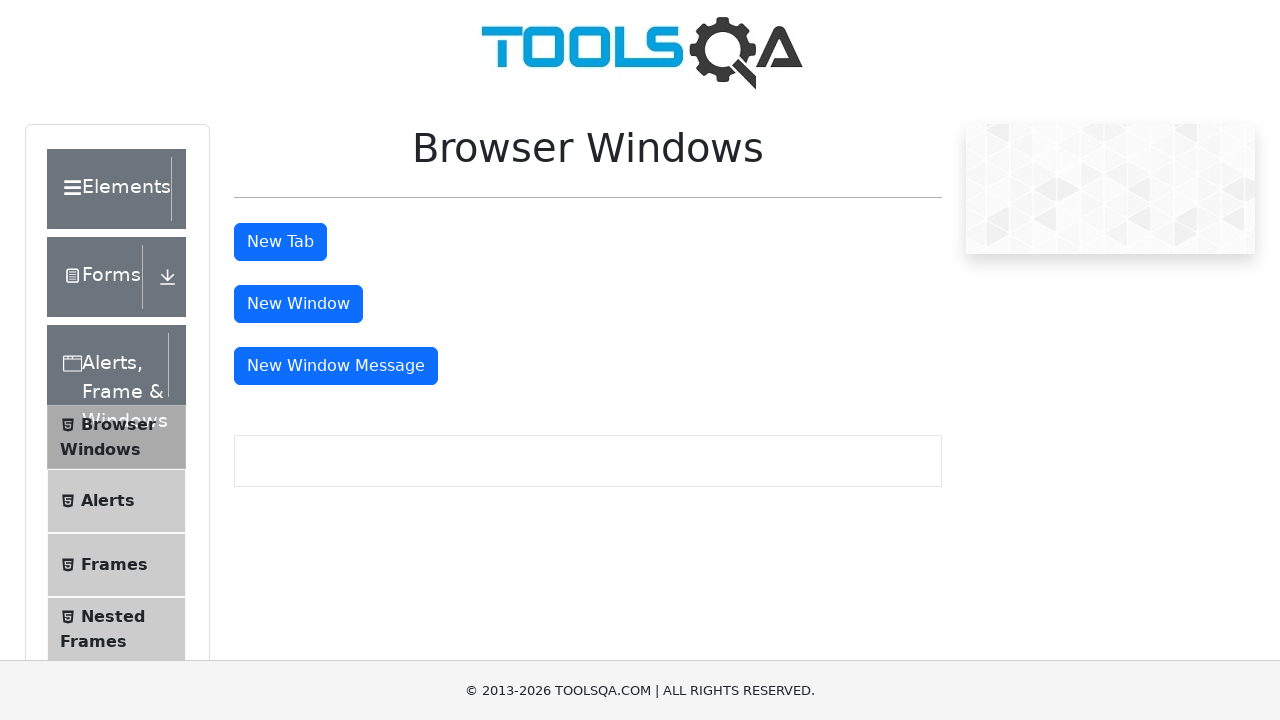

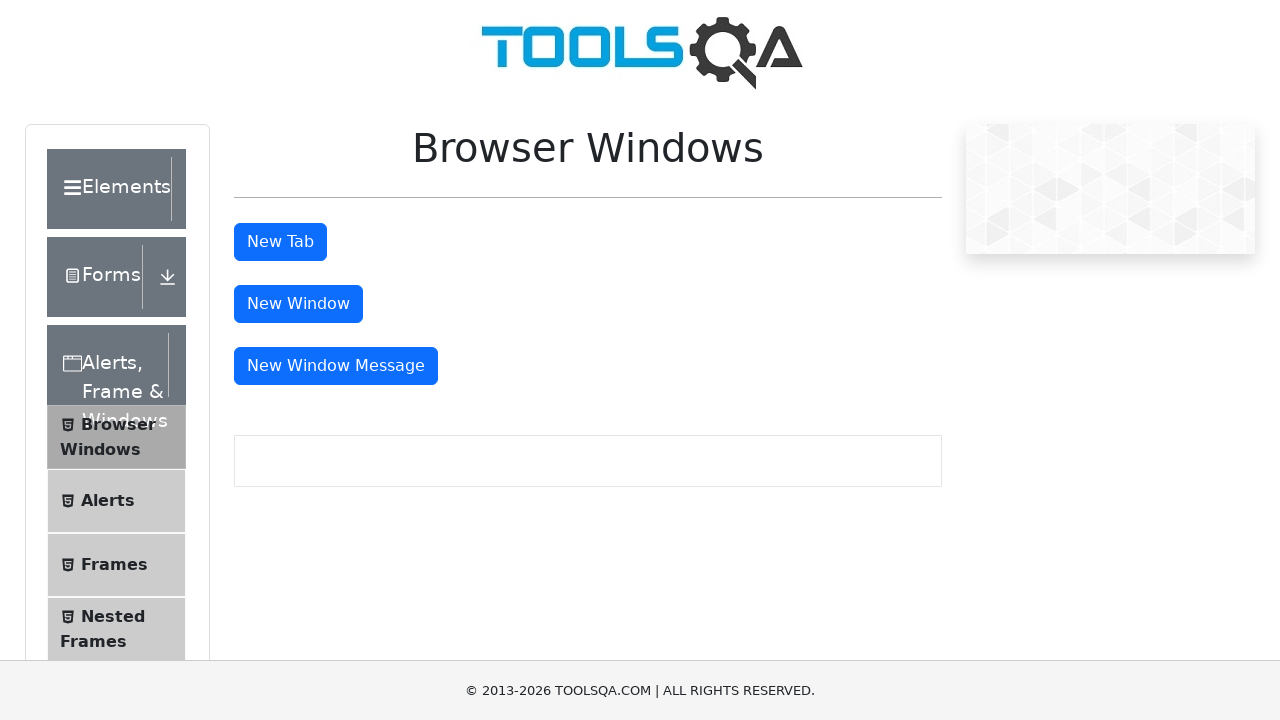